Tests basic file download functionality by clicking a download button on a file test page

Starting URL: https://www.leafground.com/file.xhtml

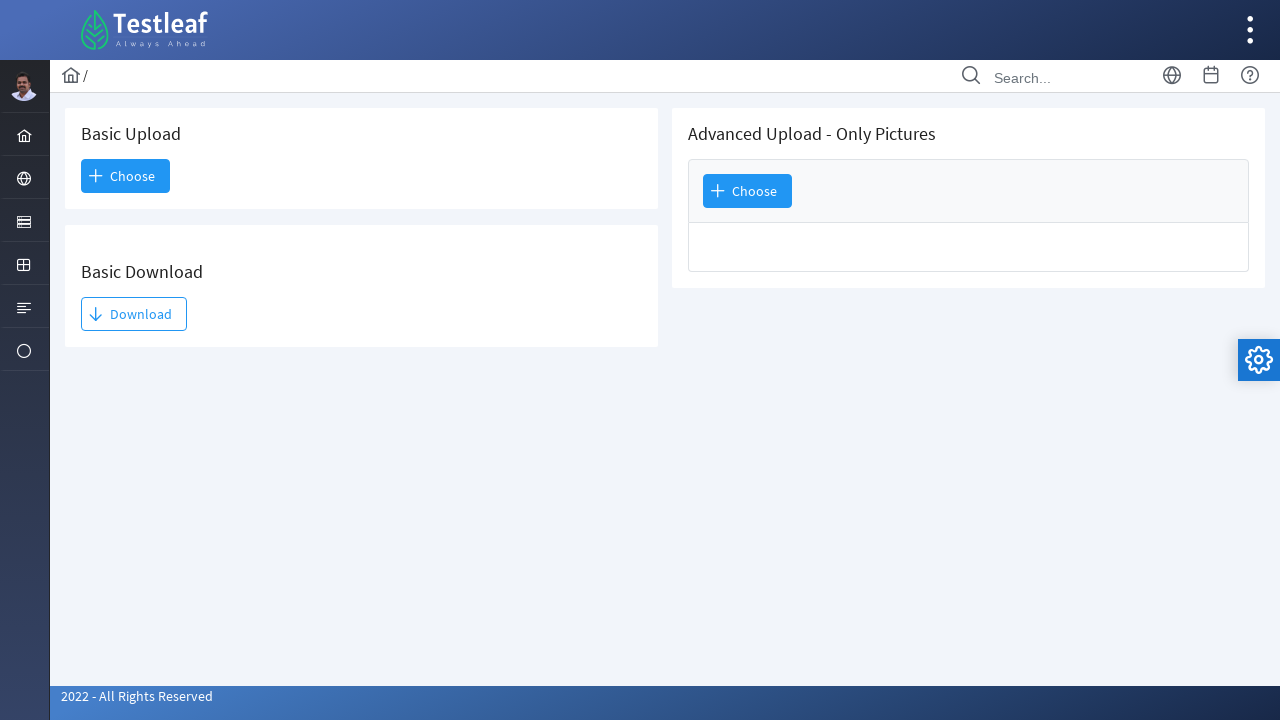

Clicked the download button to initiate file download at (134, 314) on #j_idt93\:j_idt95
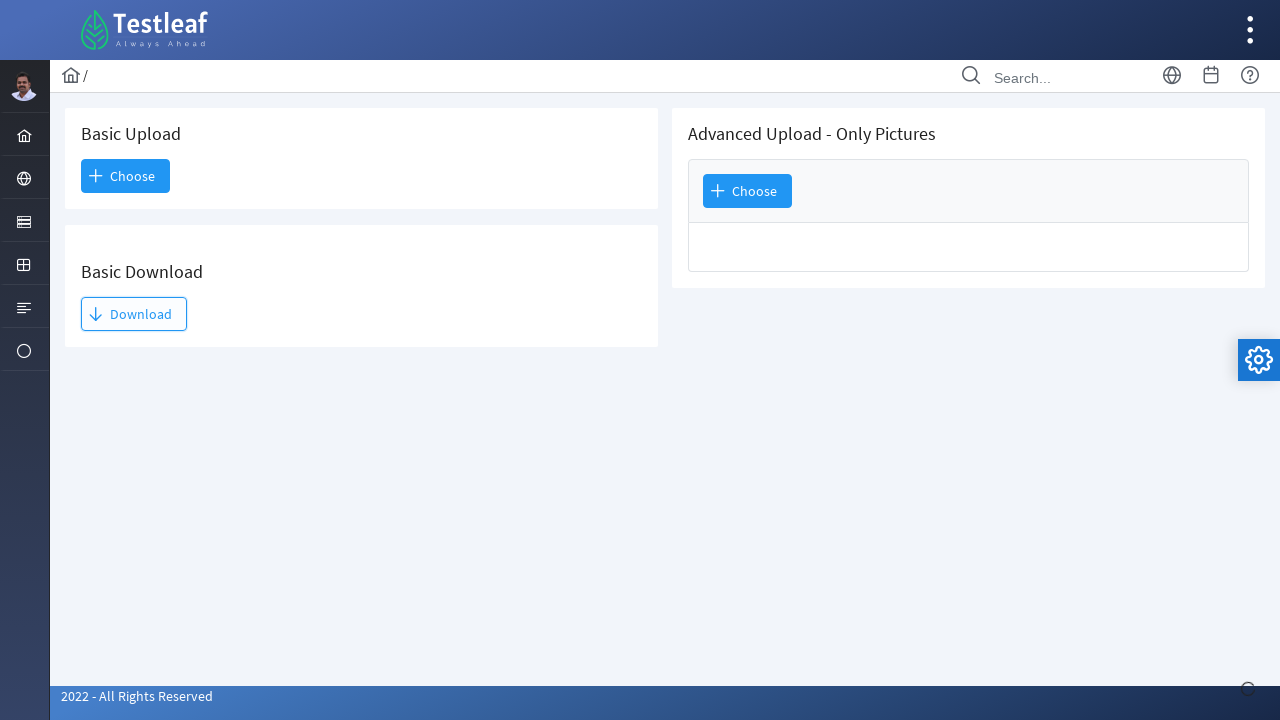

Waited 3 seconds for download to complete
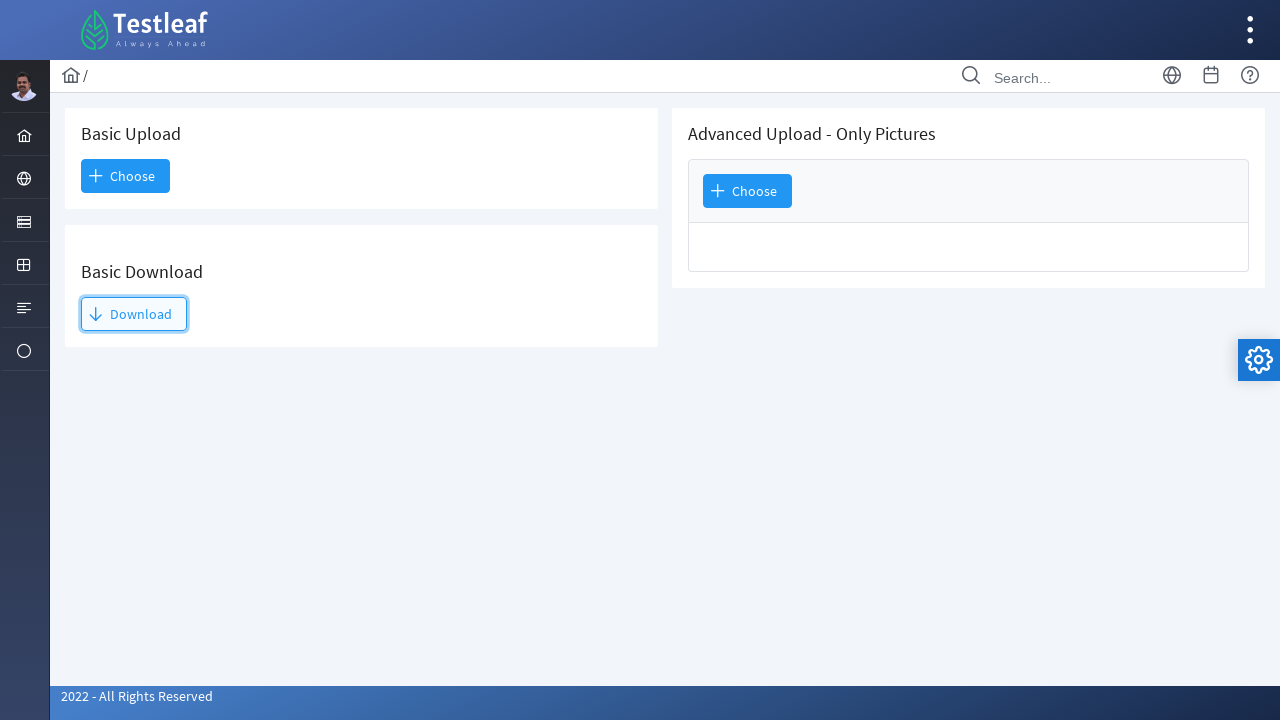

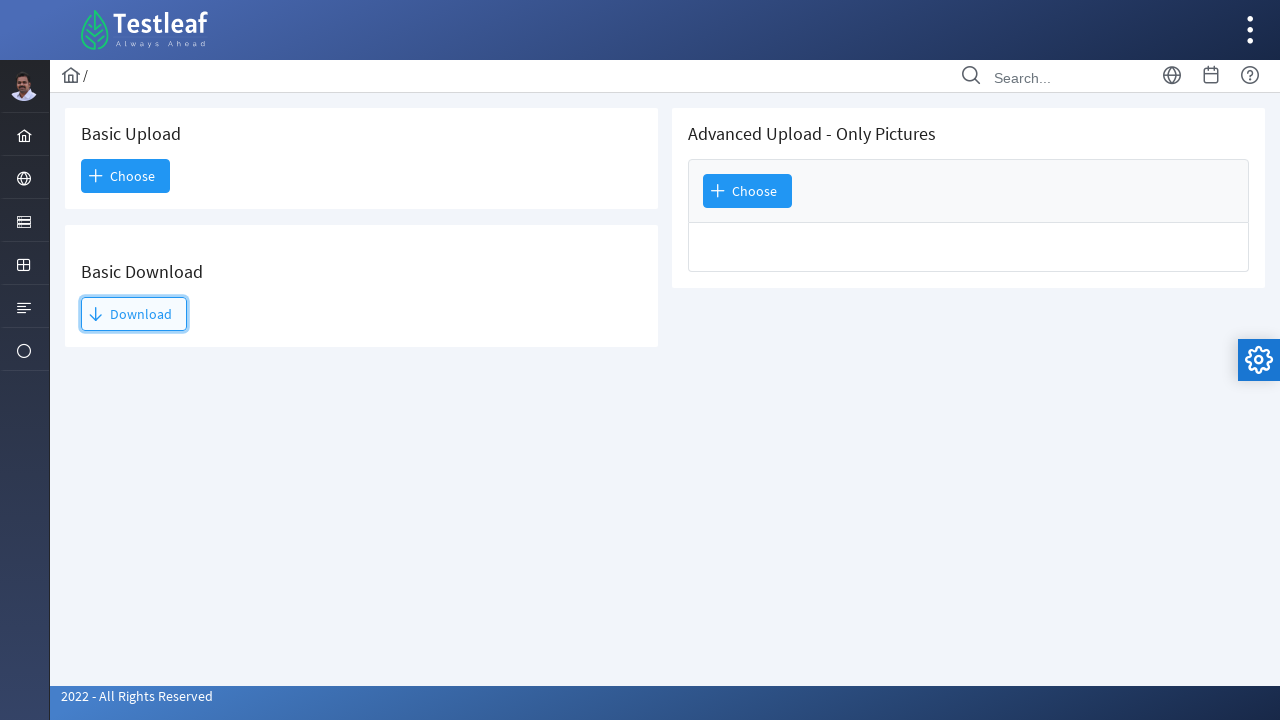